Tests the testotomasyonu.com website by navigating to the homepage, searching for "Phone", verifying products are found, clicking the first product, and verifying the product description contains "phone".

Starting URL: https://www.testotomasyonu.com

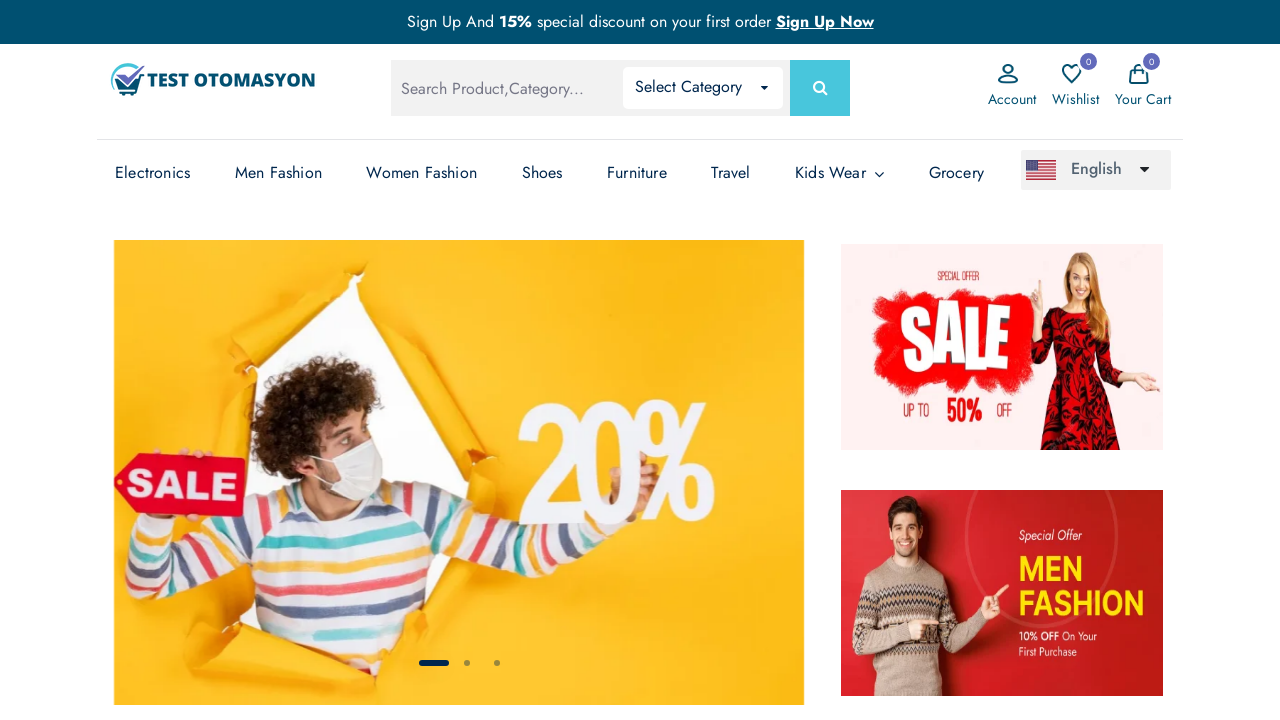

Verified homepage URL contains 'testotomasyonu'
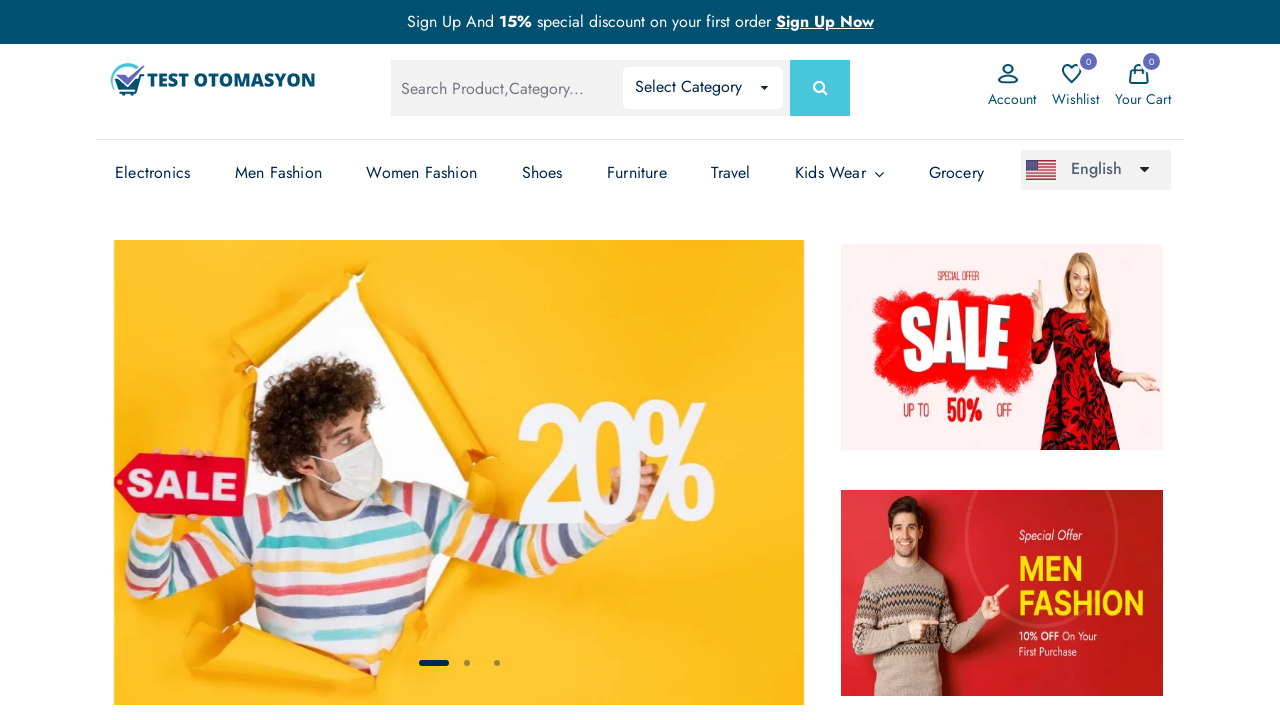

Filled search box with 'Phone' on #global-search
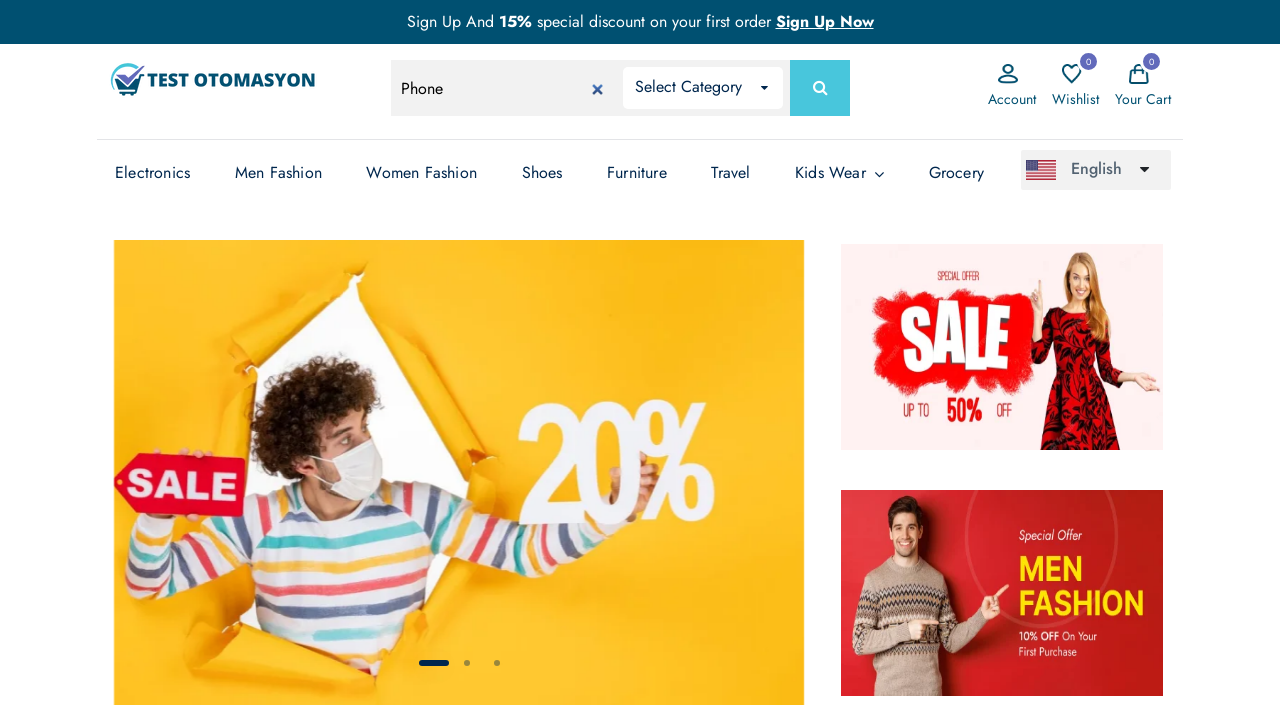

Pressed Enter to search for 'Phone' on #global-search
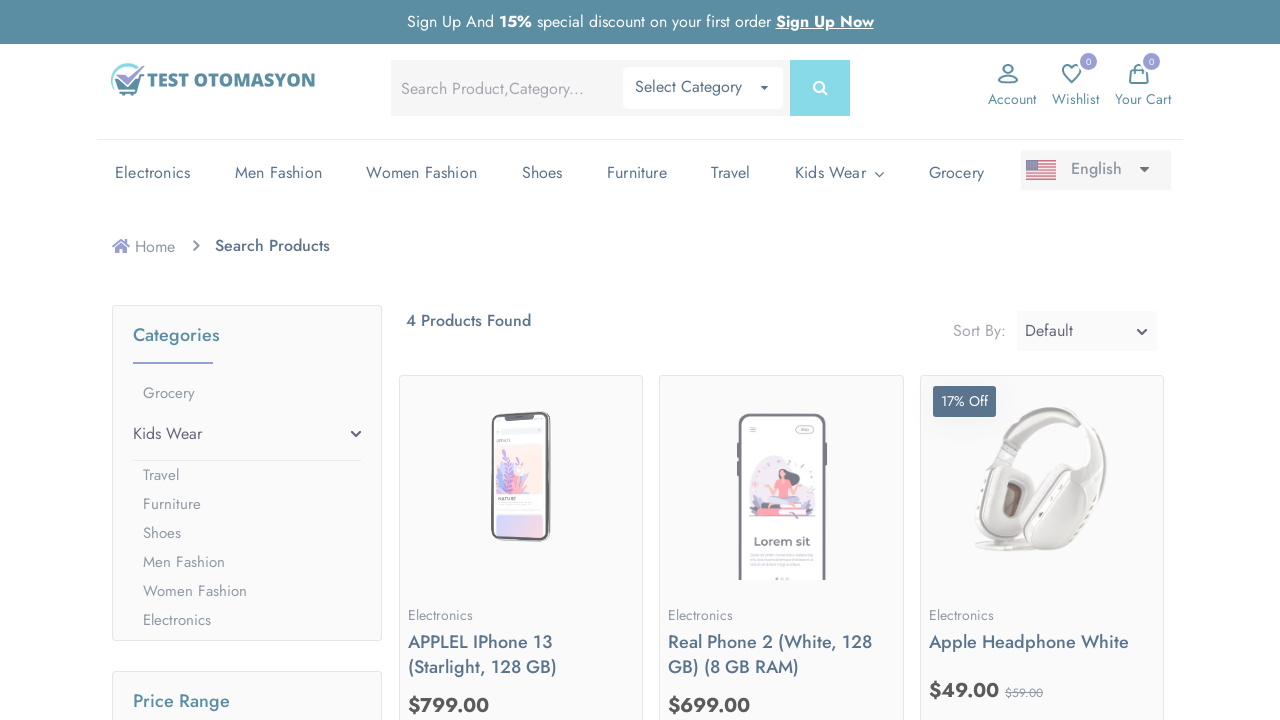

Search results loaded - product boxes visible
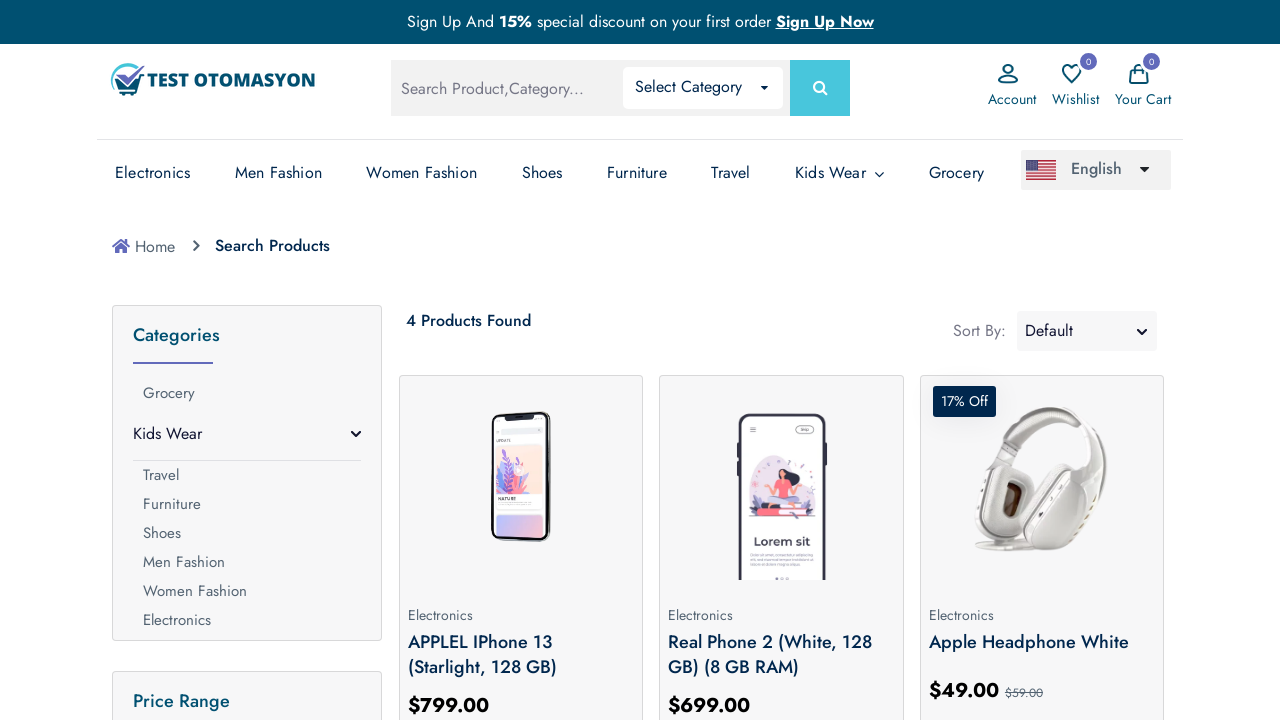

Verified 4 phone products found in search results
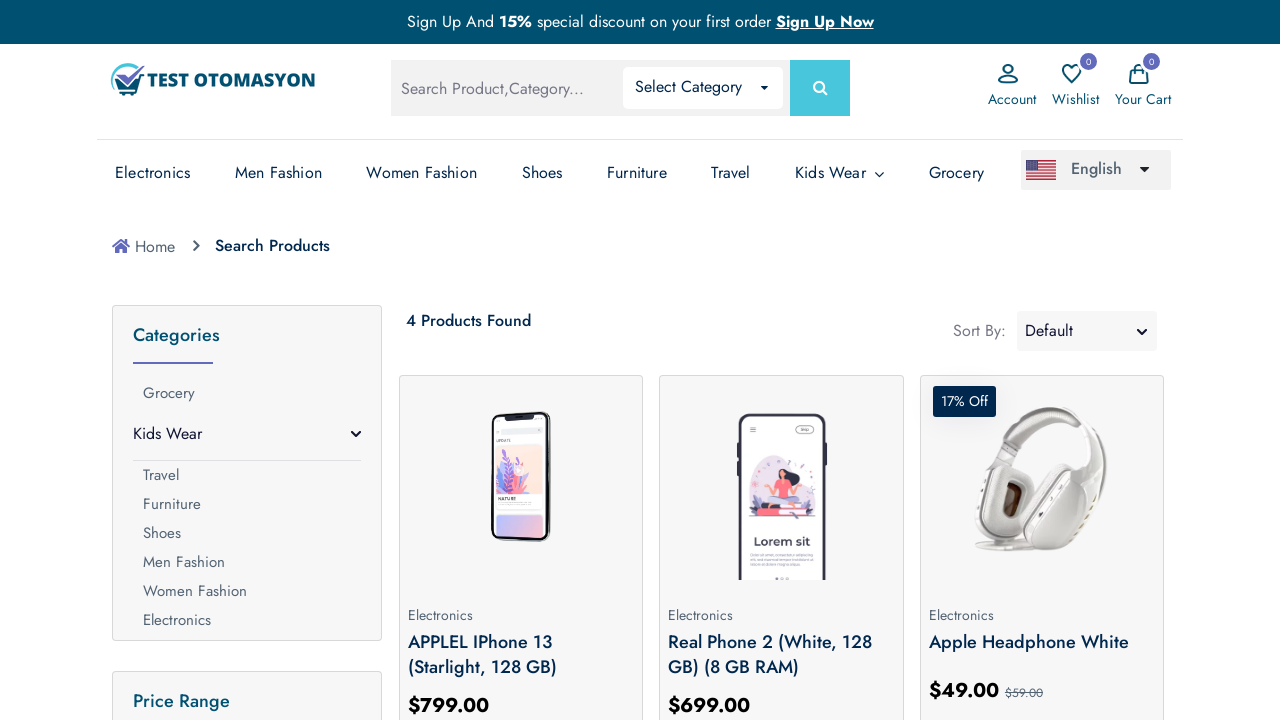

Clicked on the first product in search results at (521, 540) on (//*[@class='product-box my-2  py-1'])[1]
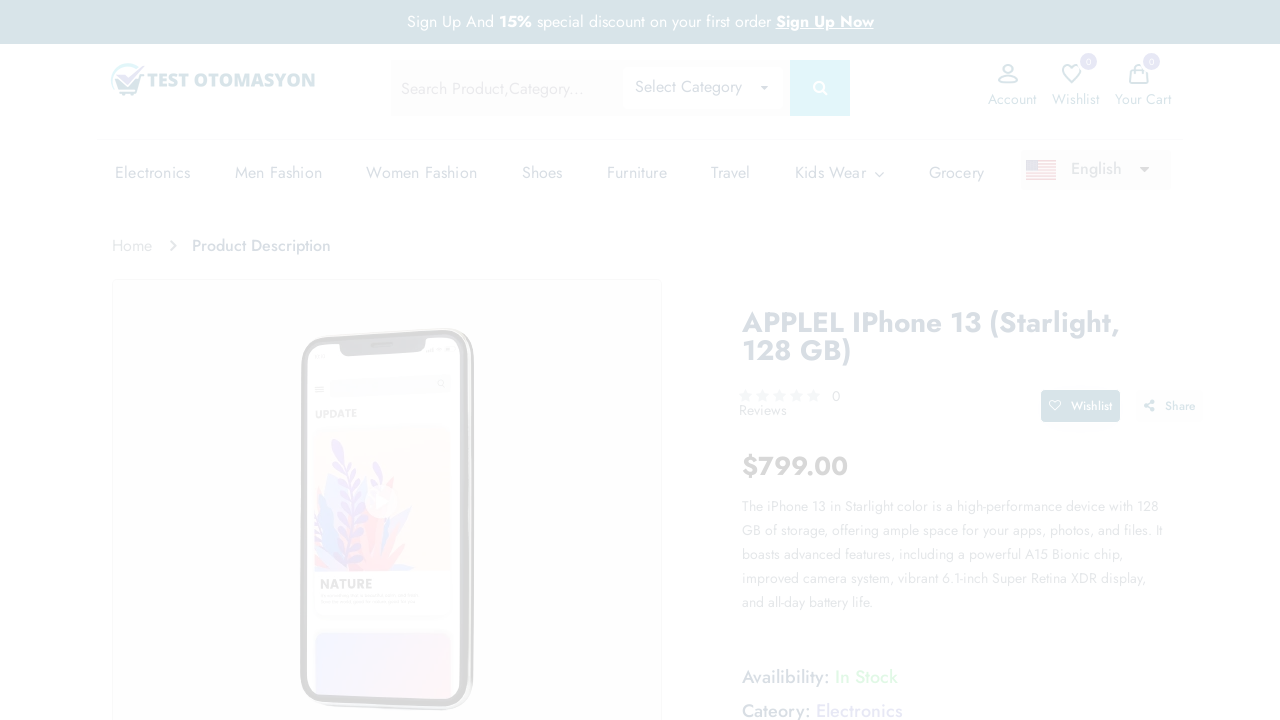

Product details page loaded - product description visible
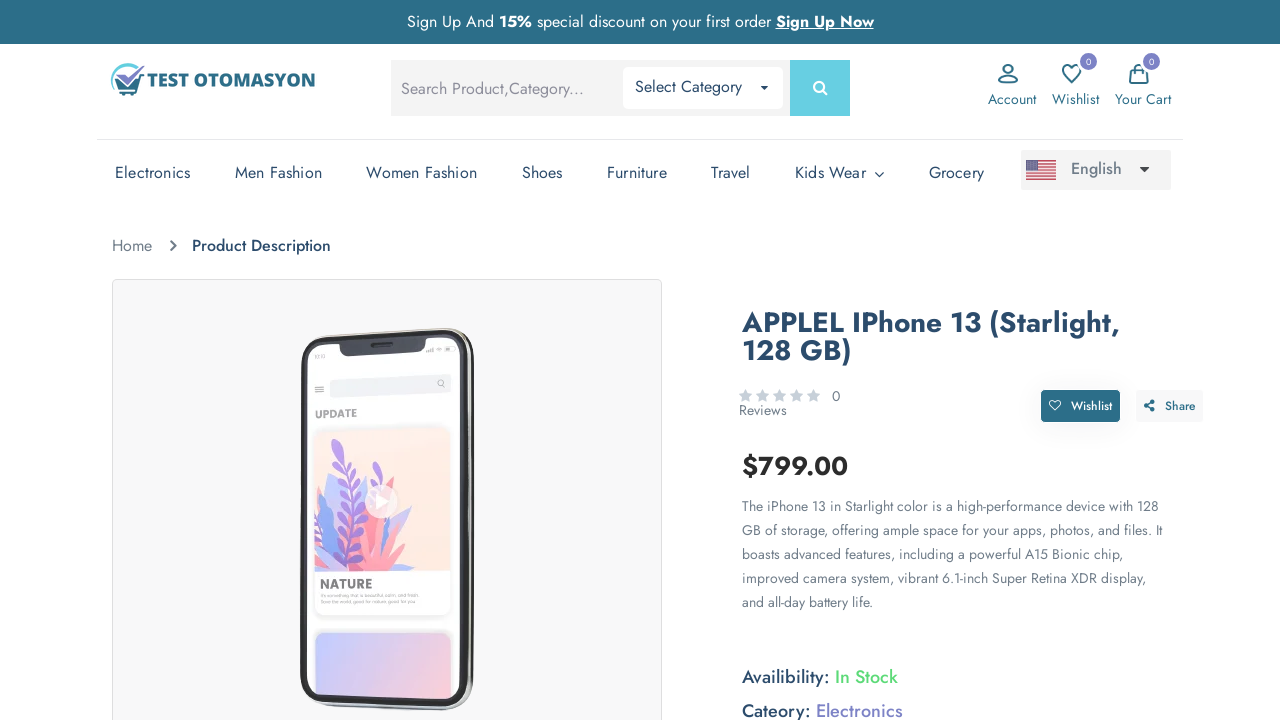

Verified product description contains 'phone'
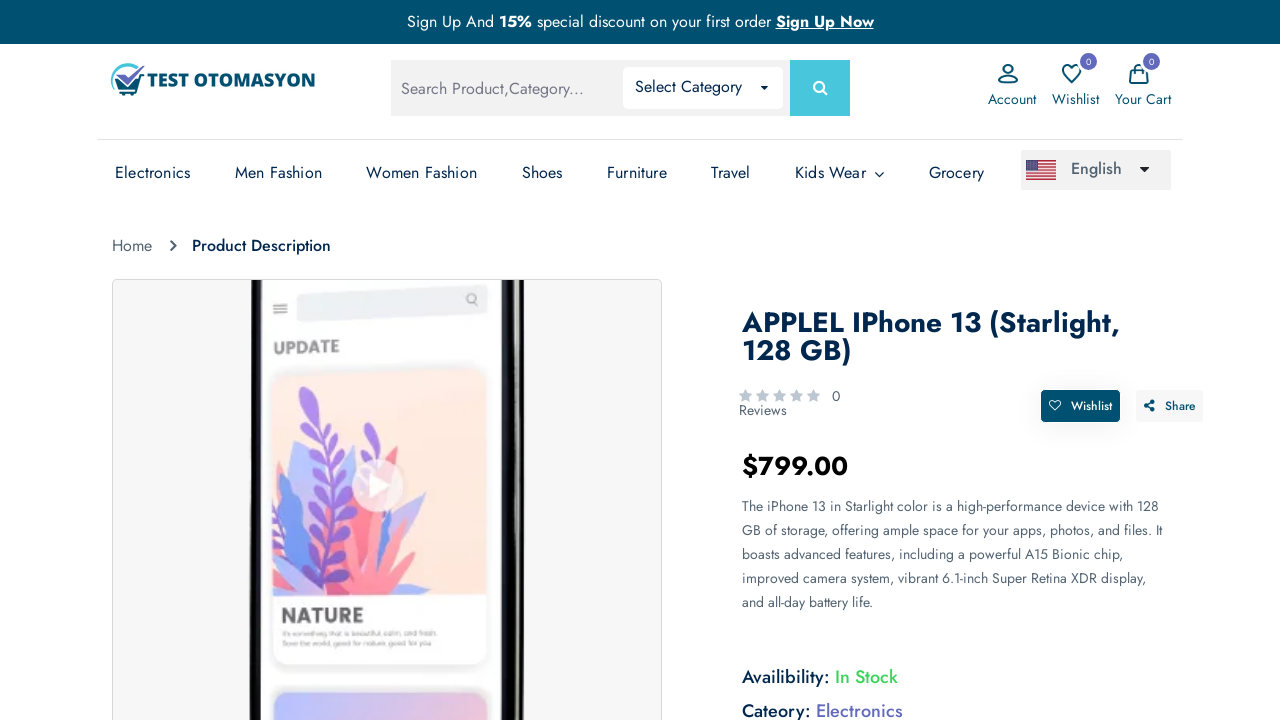

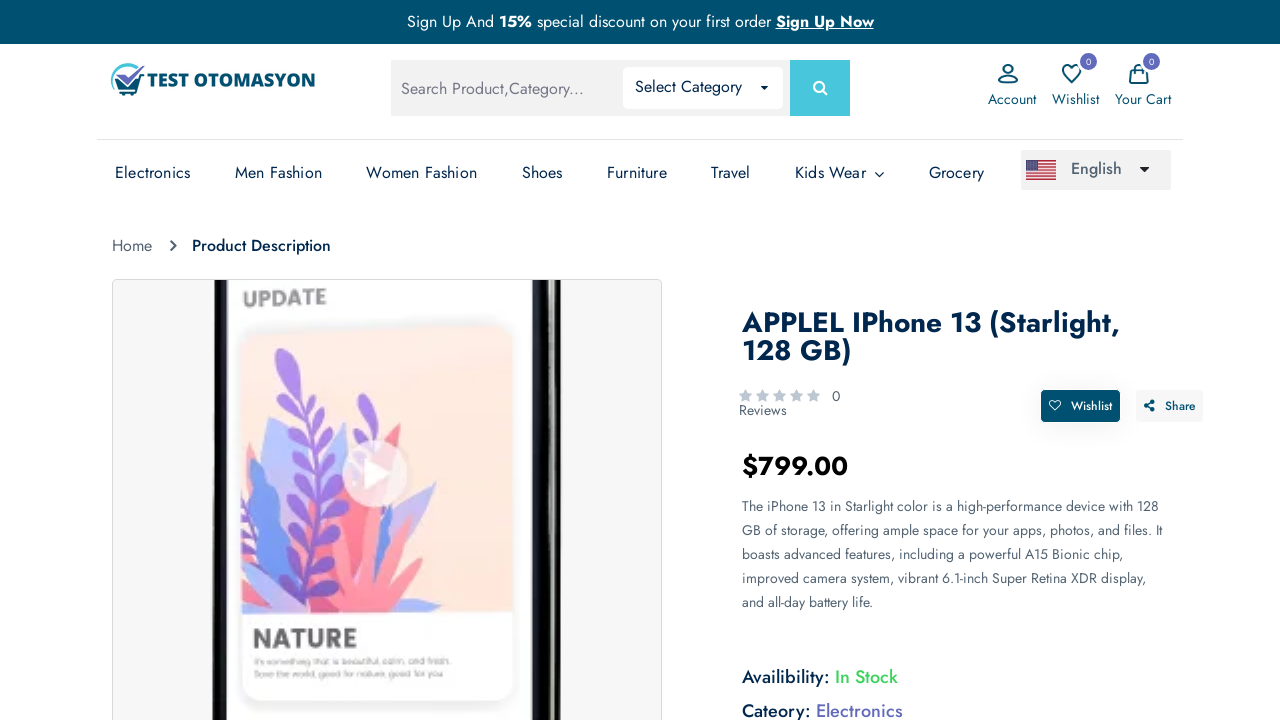